Tests navigating to API page, hovering over platform dropdown, and selecting .NET API documentation

Starting URL: https://playwright.dev/

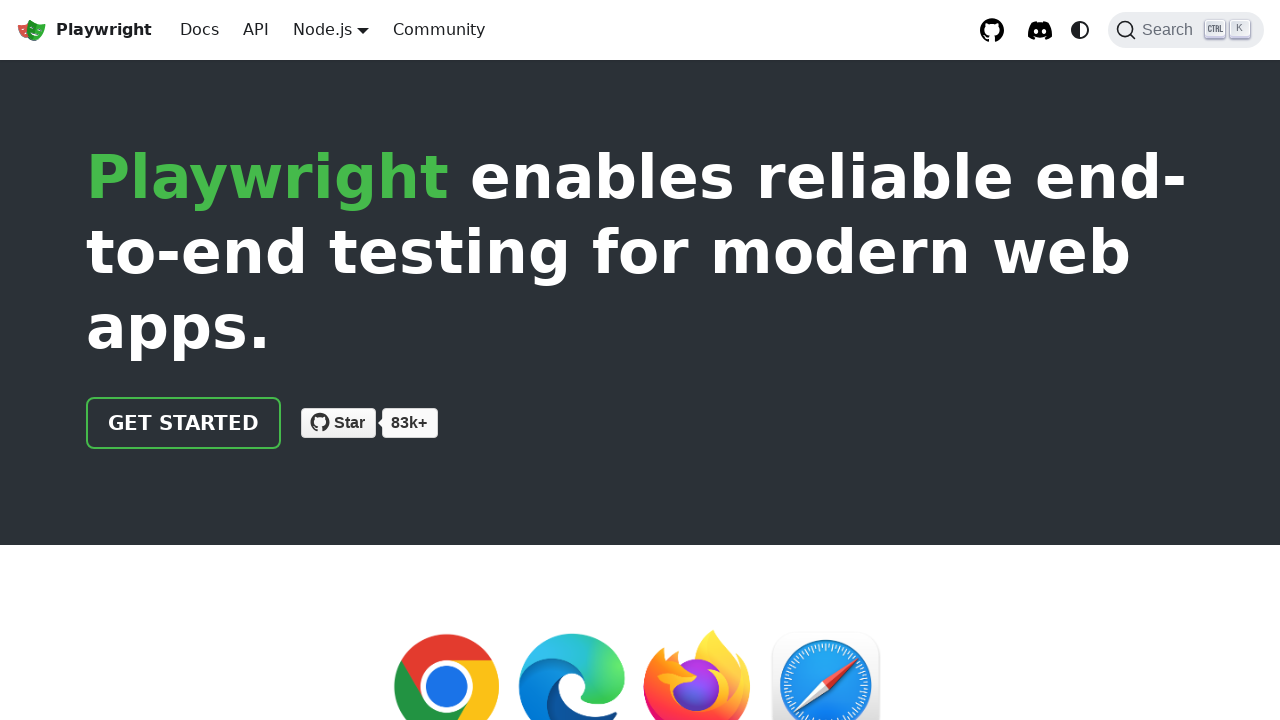

Clicked API link in navigation at (256, 30) on .theme-layout-navbar-left.navbar__items >> internal:role=link[name="API"i]
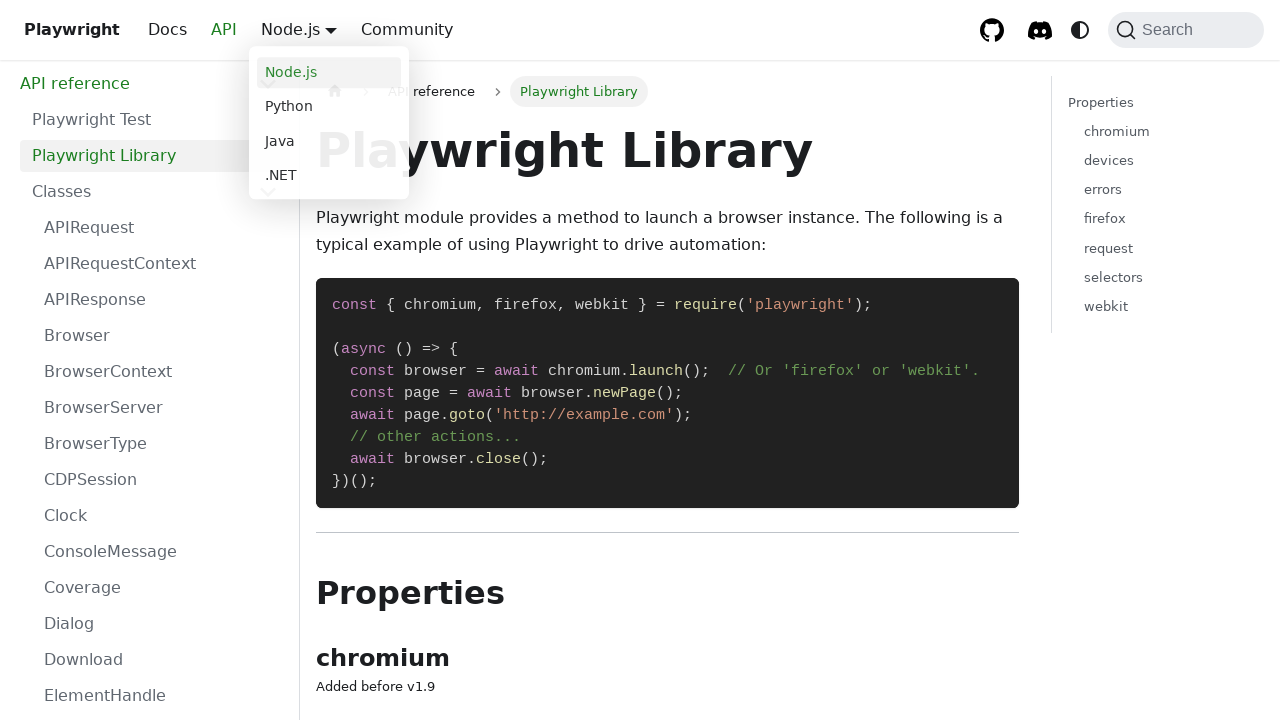

Hovered over platform dropdown menu at (331, 30) on .navbar__item.dropdown.dropdown--hoverable
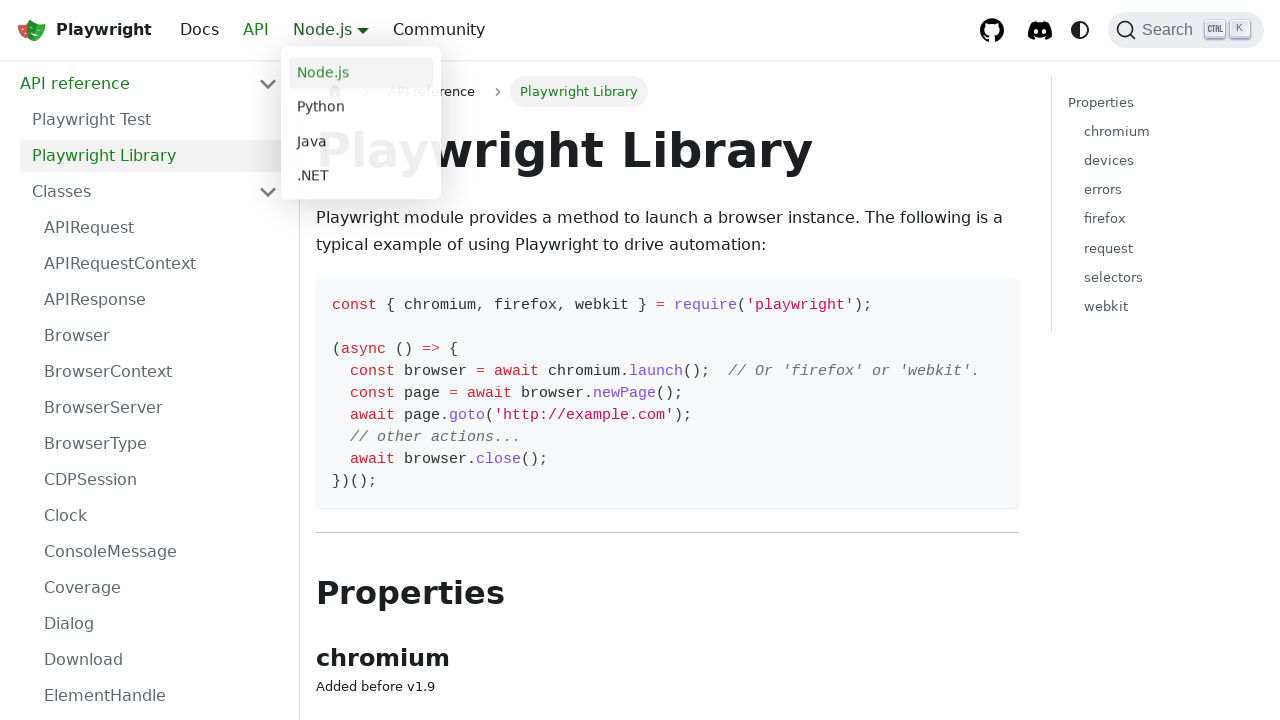

Clicked .NET API documentation link at (361, 177) on .navbar__item.dropdown.dropdown--hoverable >> internal:role=link[name=".NET"i]
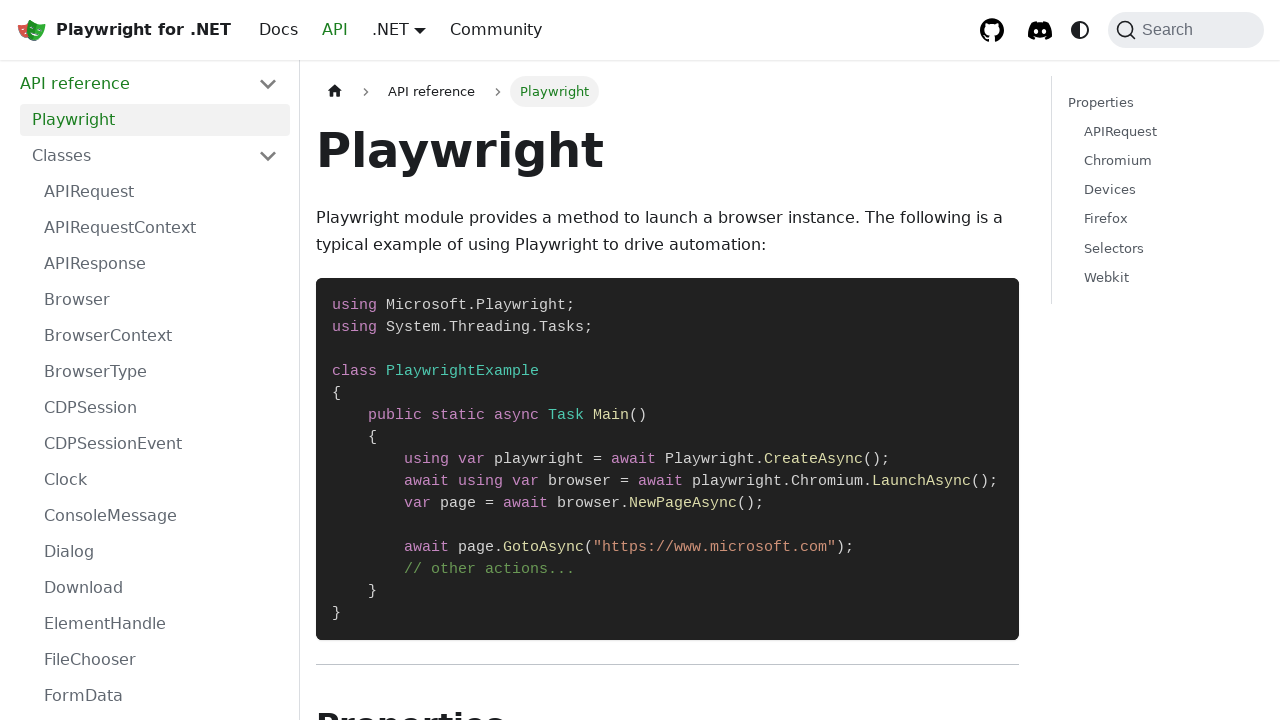

Verified navigation to .NET API documentation page
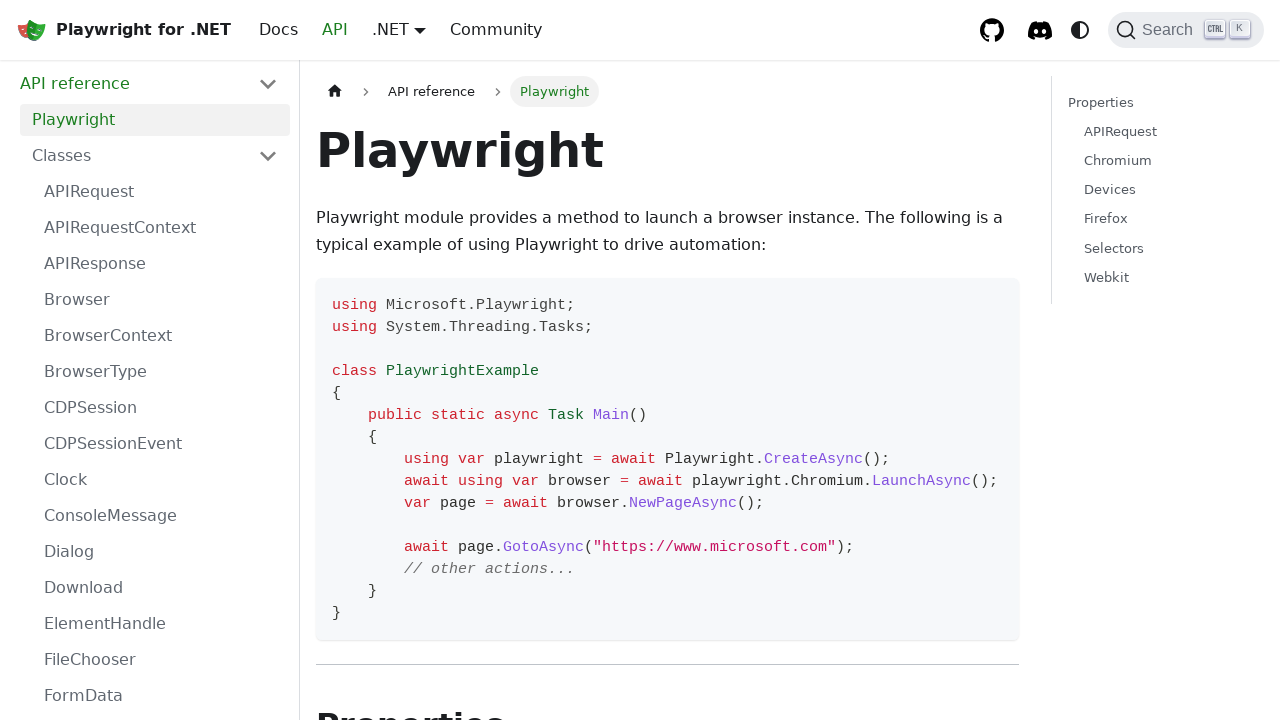

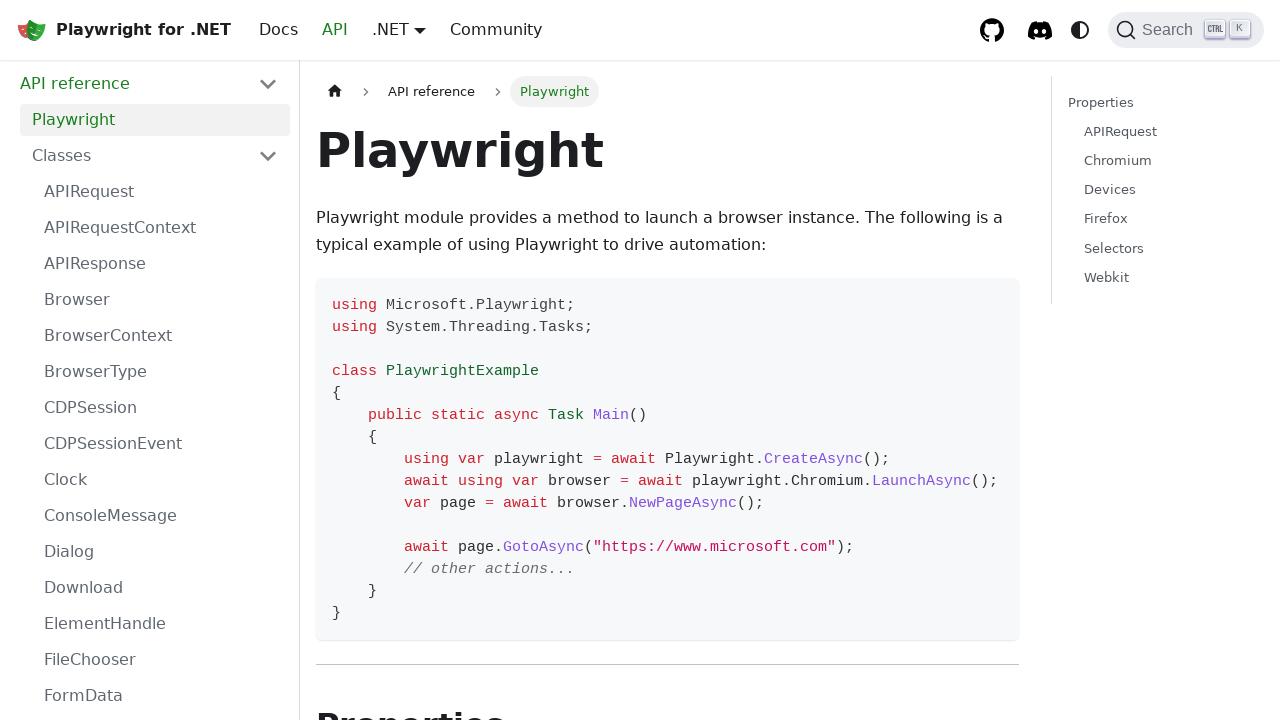